Tests static dropdown by clicking through all available options

Starting URL: https://codenboxautomationlab.com/practice/

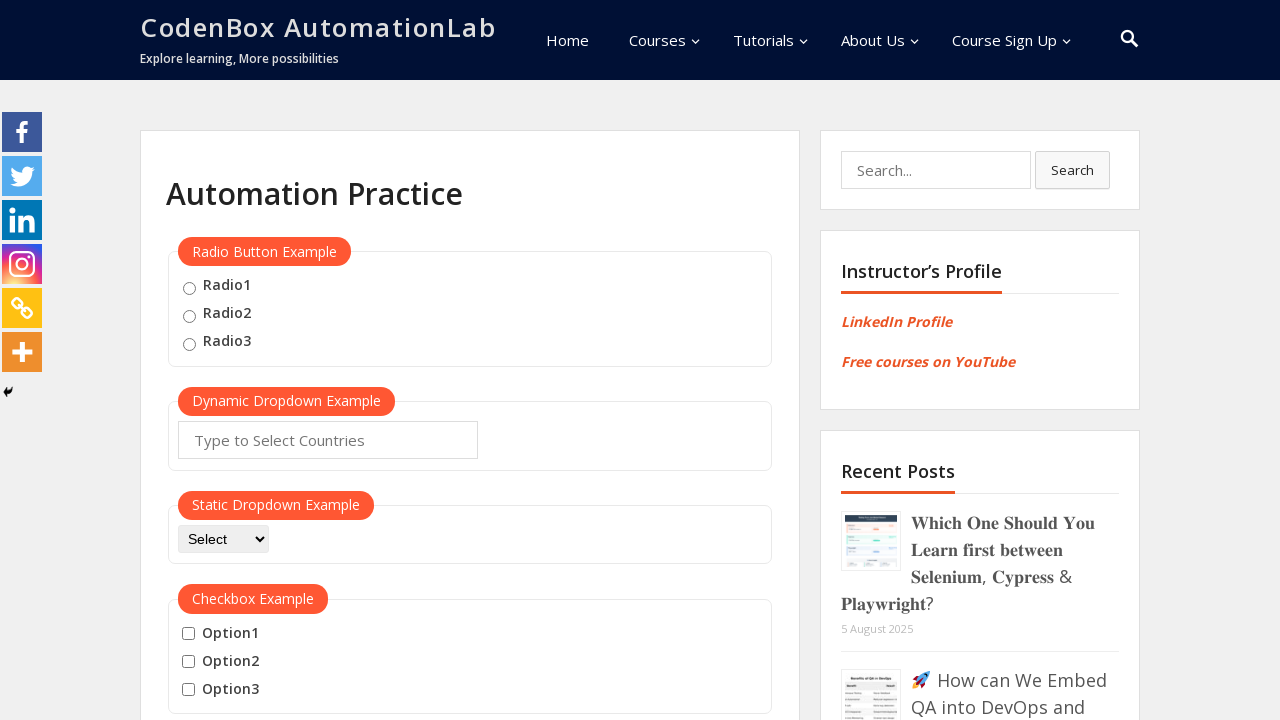

Navigated to CodeBox automation lab practice page
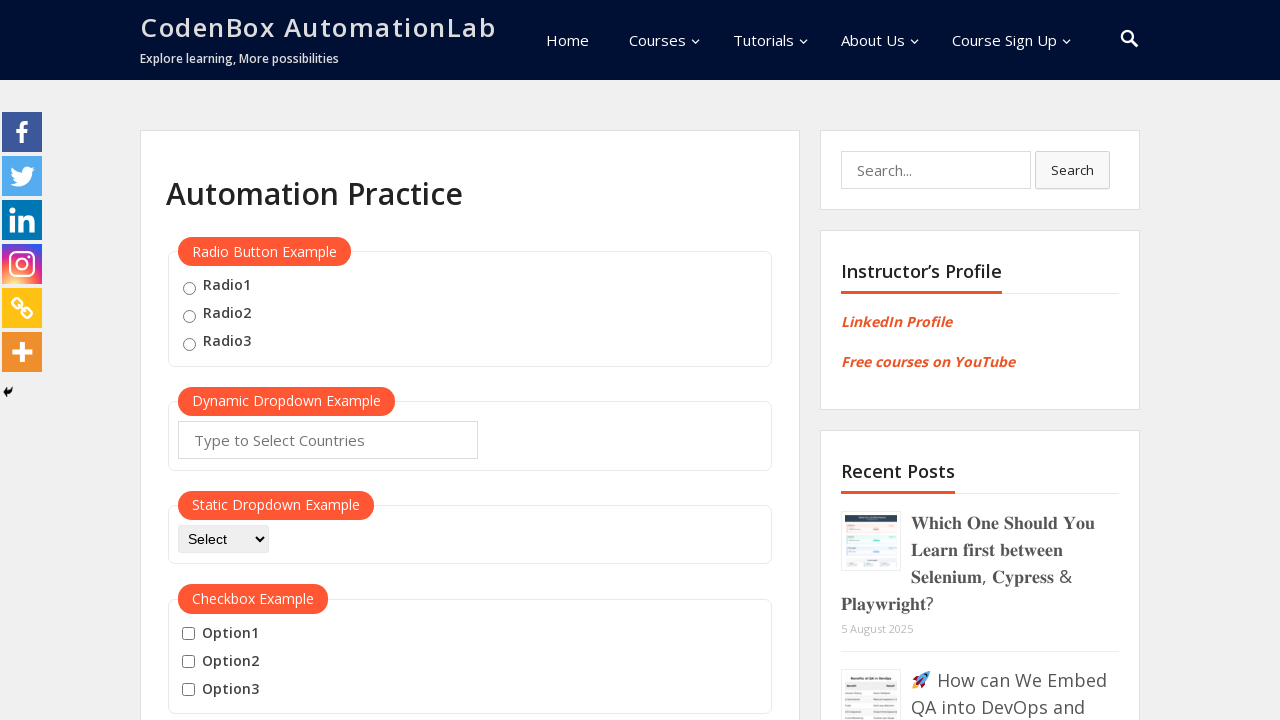

Located static dropdown element
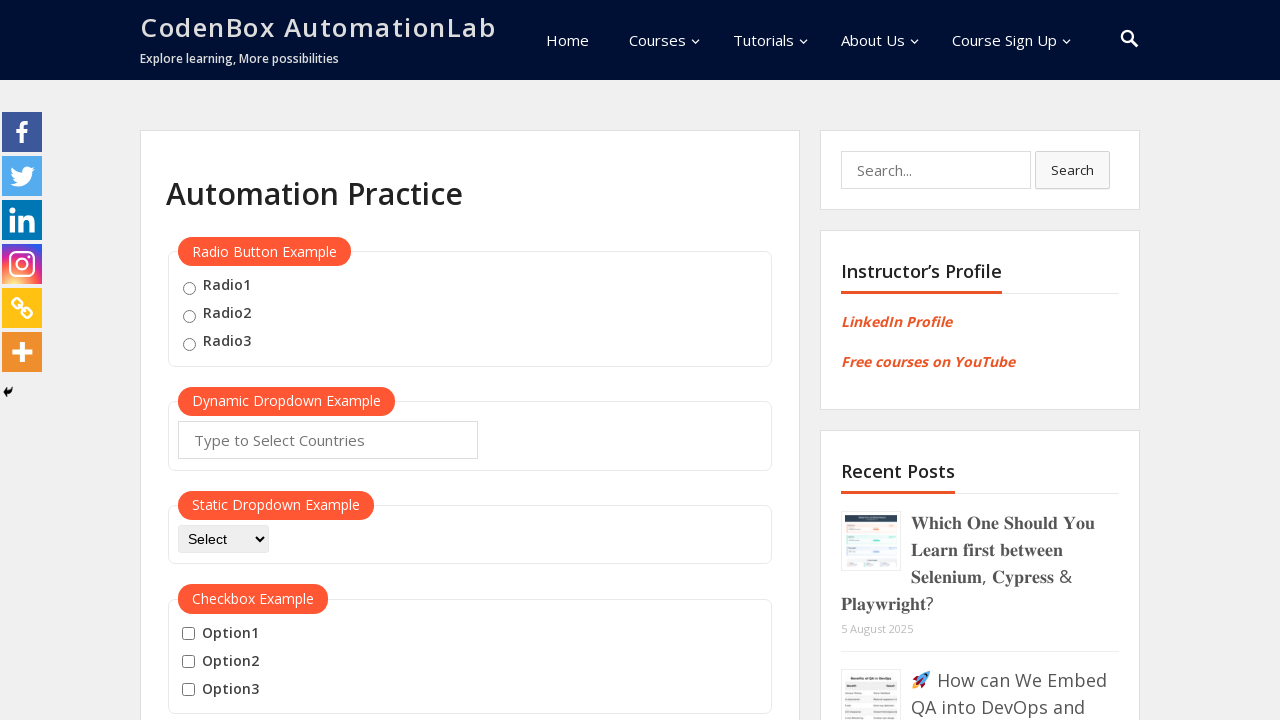

Retrieved all dropdown options
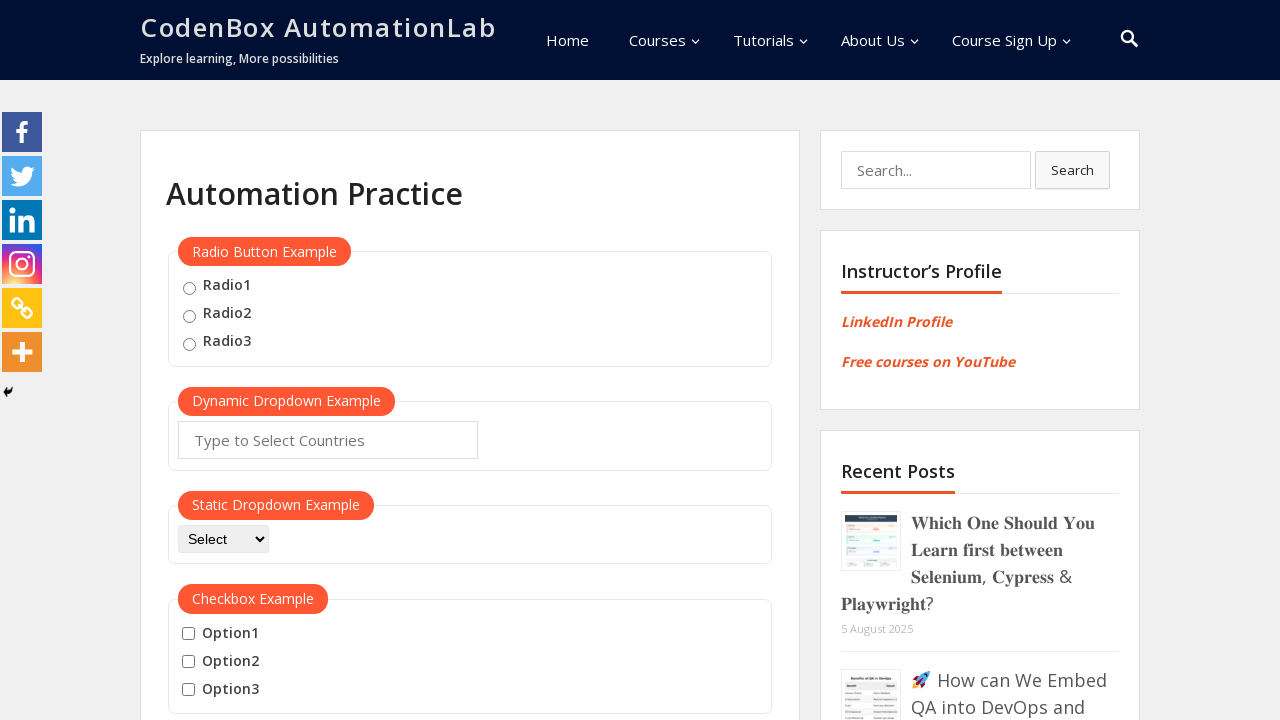

Counted 4 dropdown options
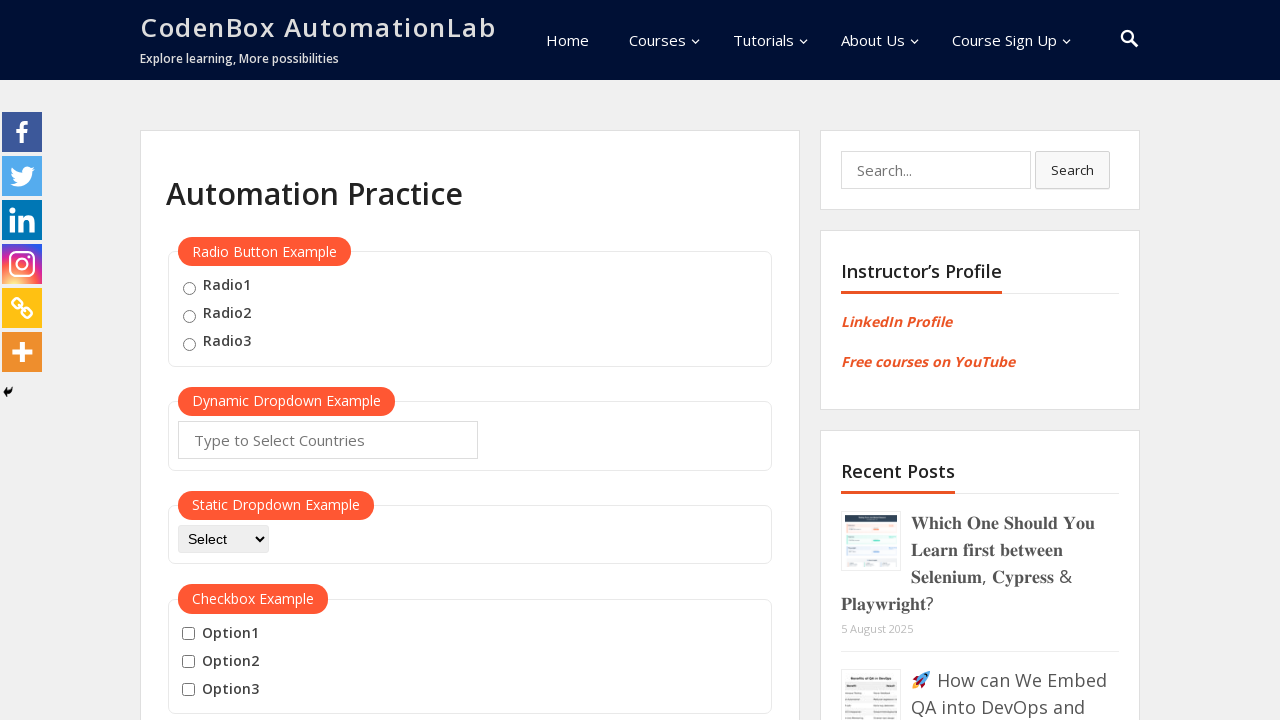

Retrieved value '' from option 1
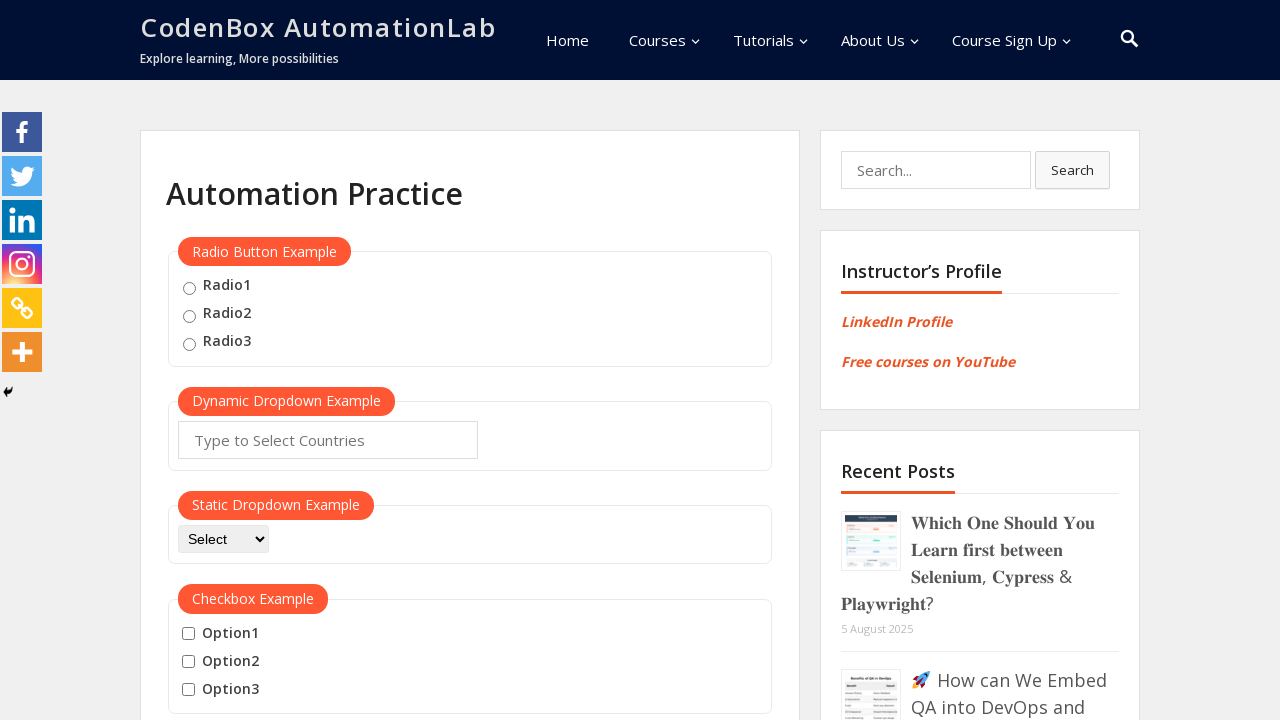

Retrieved value 'option1' from option 2
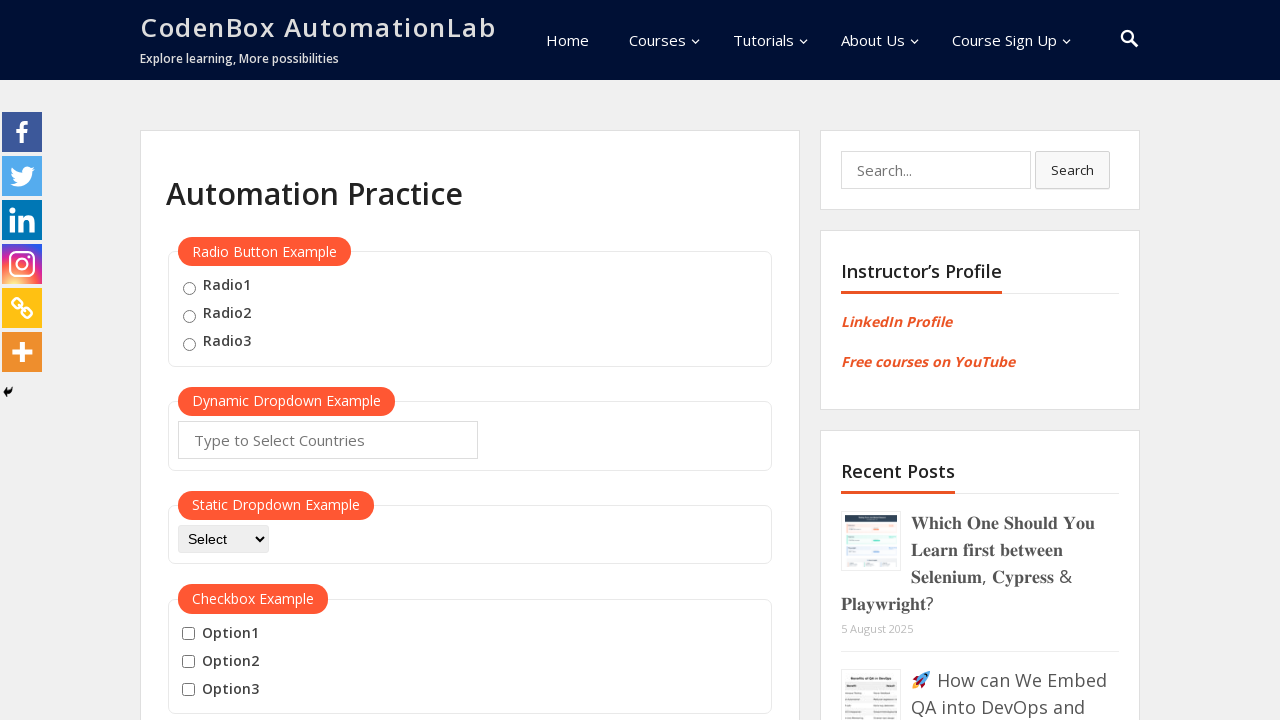

Selected dropdown option with value 'option1' on #dropdown-class-example
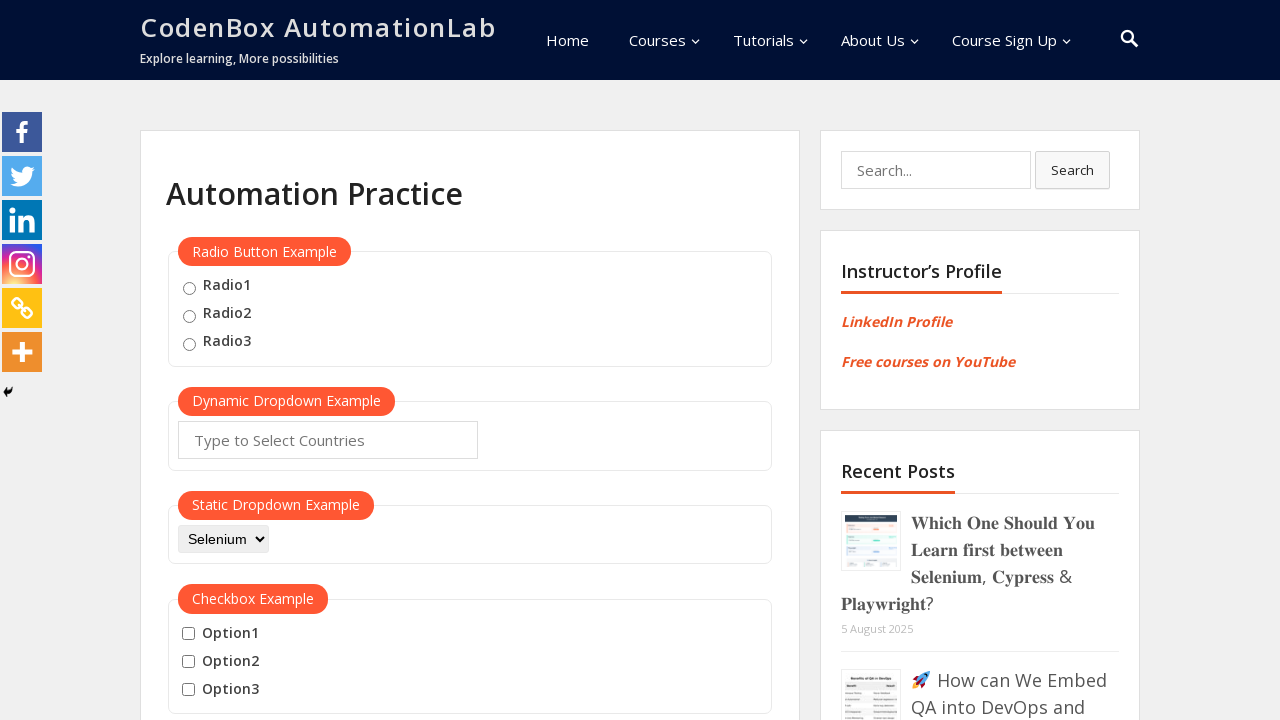

Retrieved value 'option2' from option 3
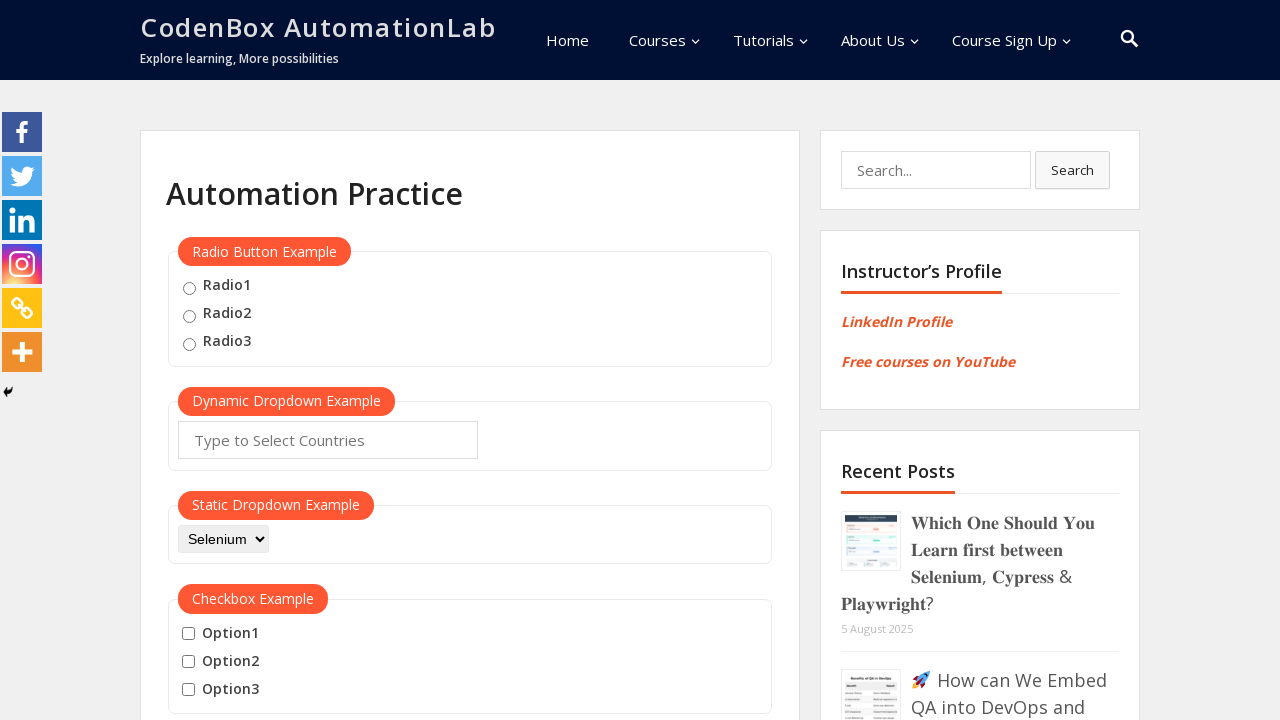

Selected dropdown option with value 'option2' on #dropdown-class-example
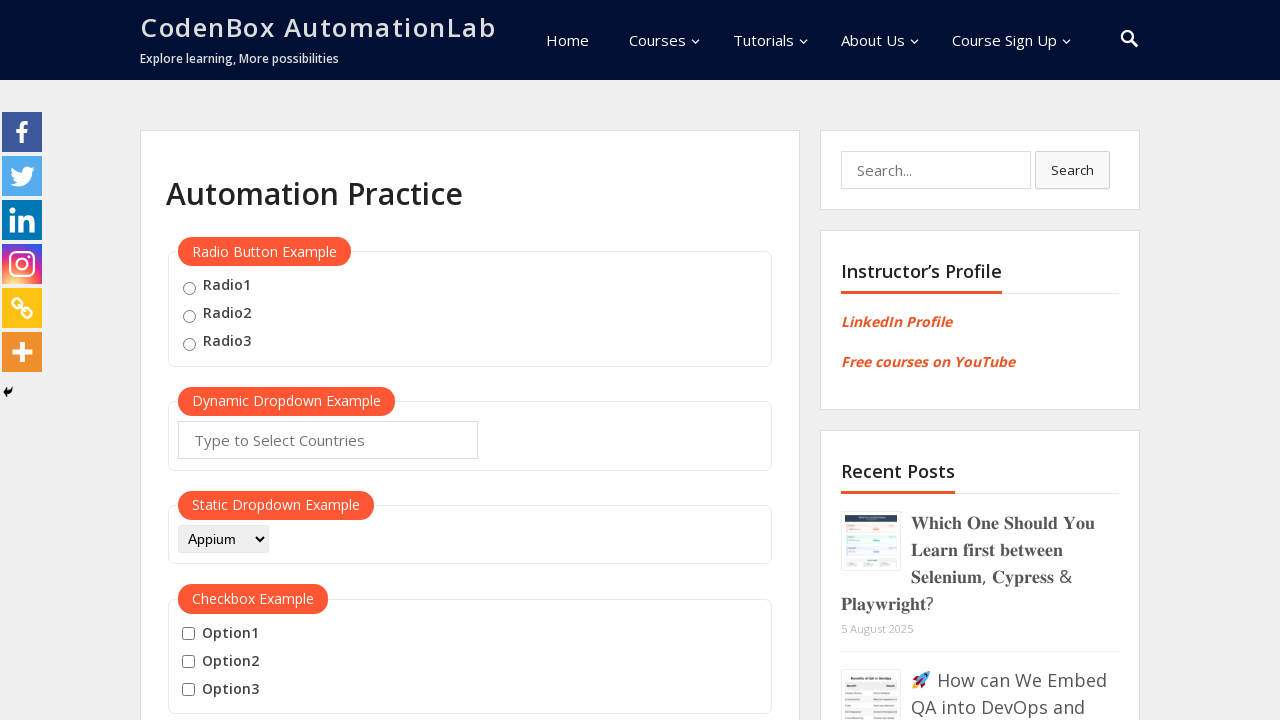

Retrieved value 'option3' from option 4
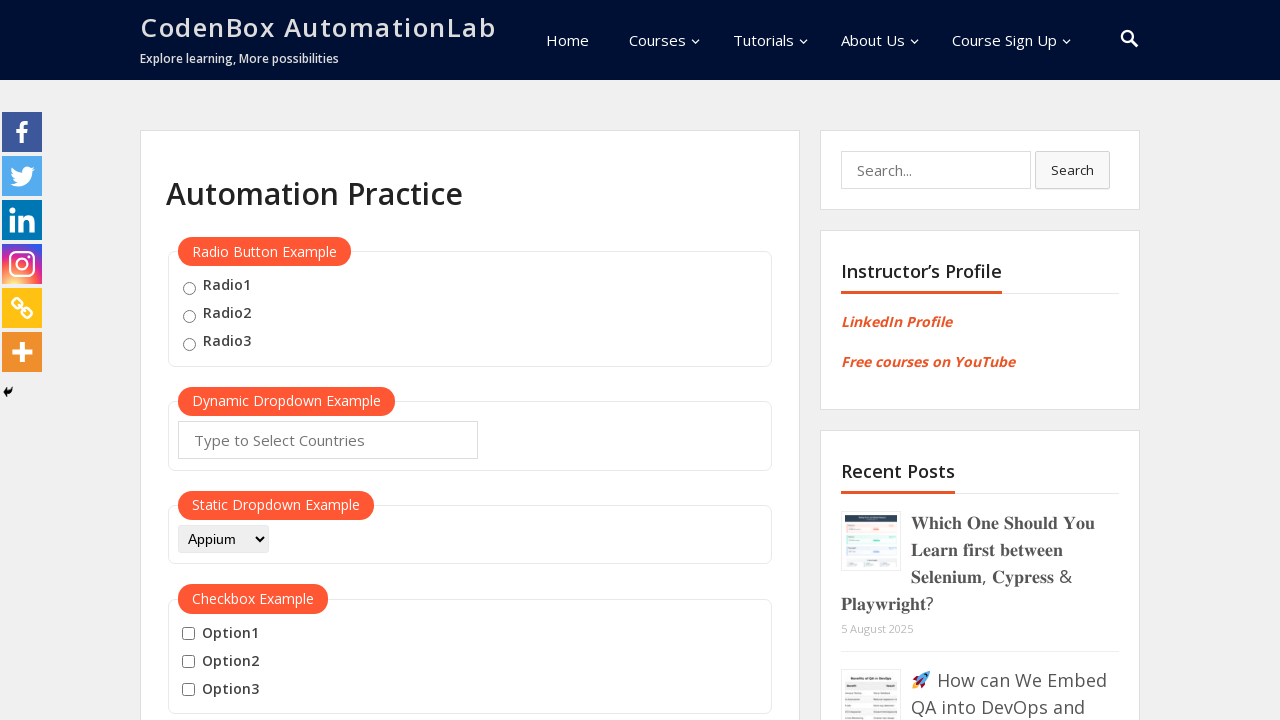

Selected dropdown option with value 'option3' on #dropdown-class-example
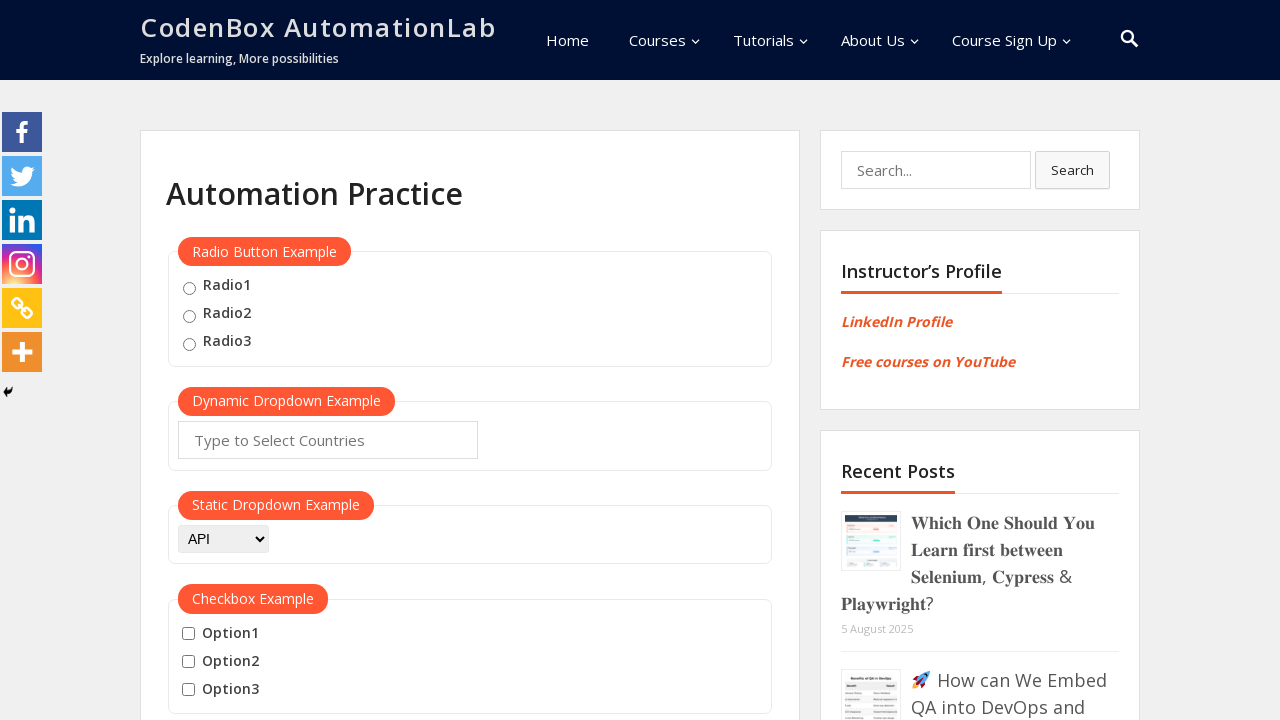

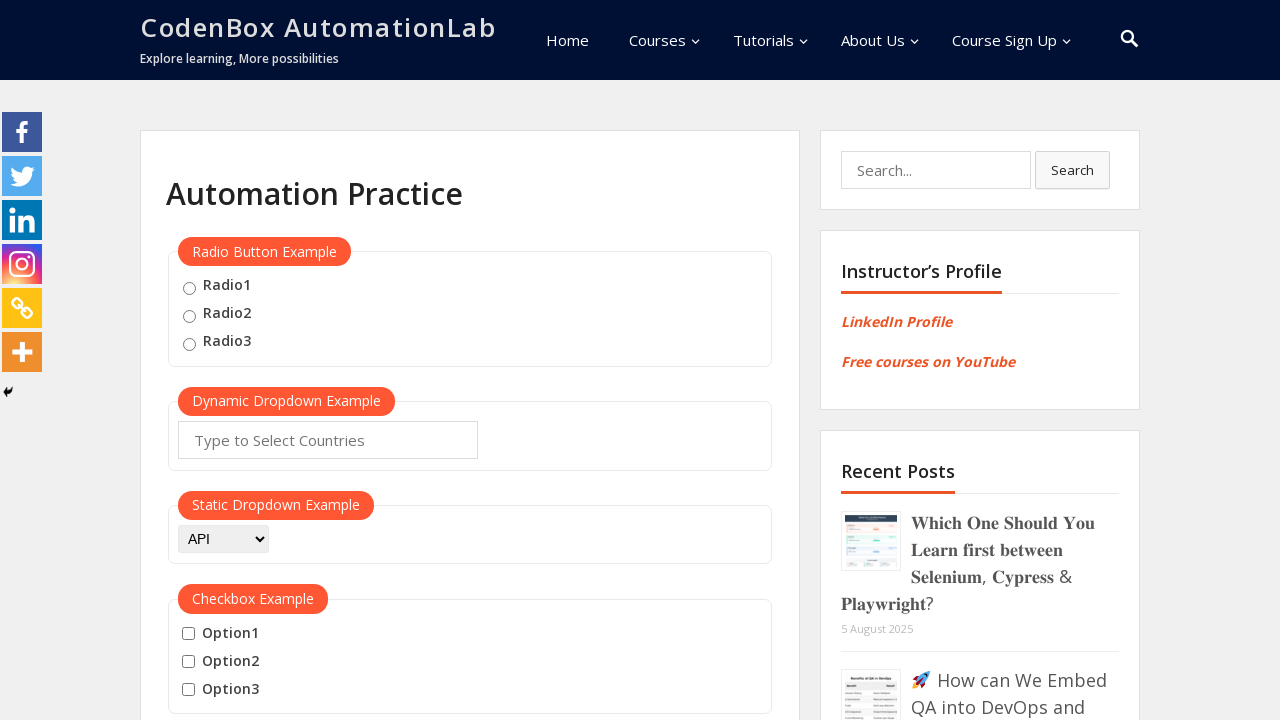